Navigates to the Applitools demo page and clicks the login button to verify the demo application flow works correctly.

Starting URL: https://demo.applitools.com

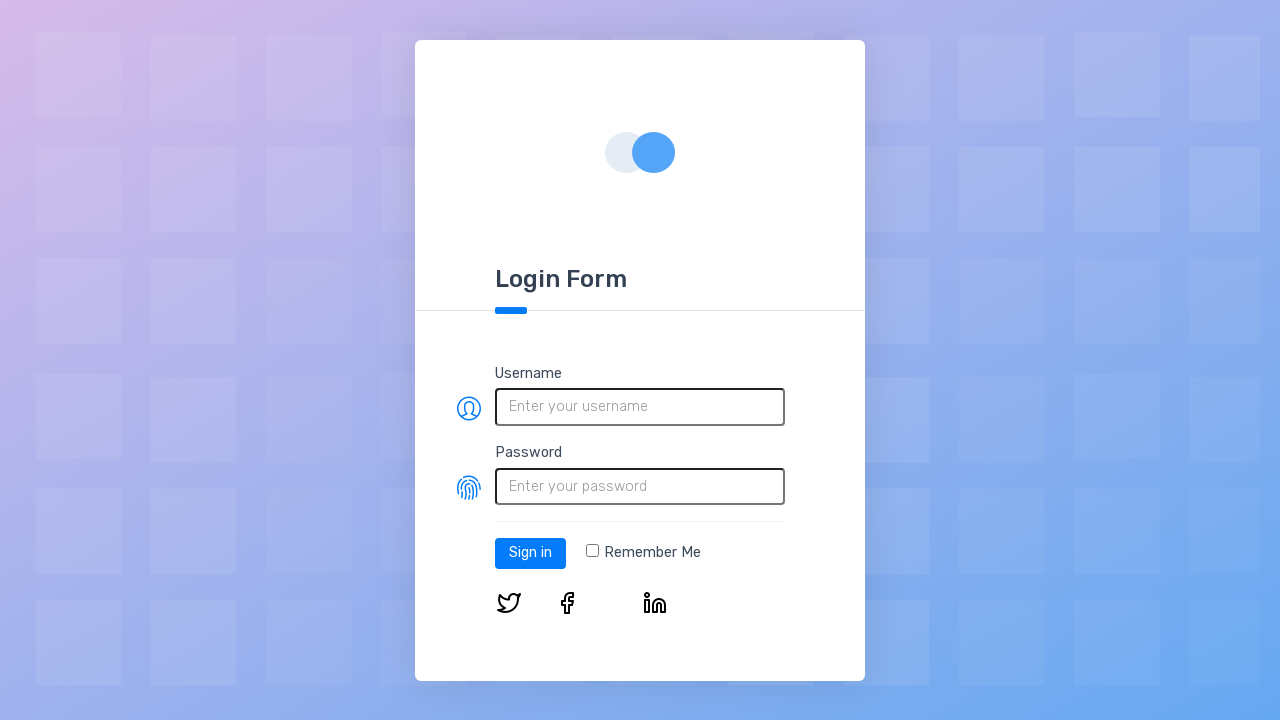

Login button selector loaded on Applitools demo page
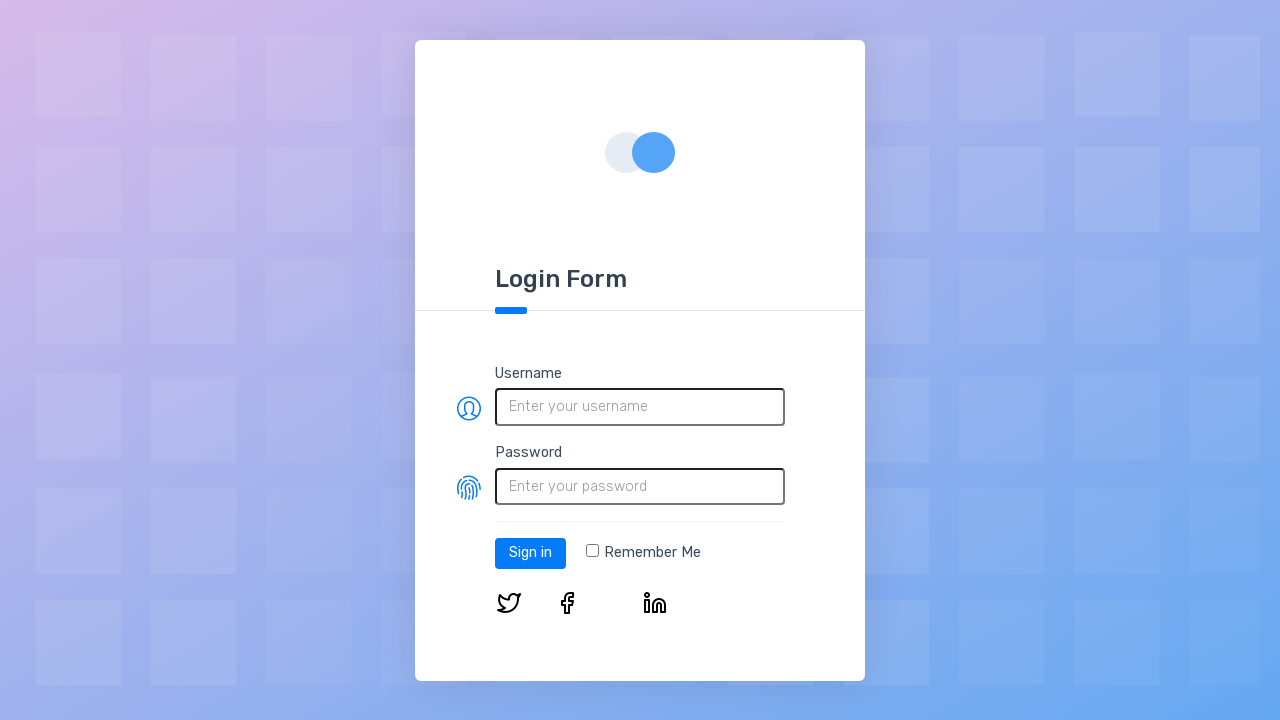

Clicked the Log In button at (530, 553) on #log-in
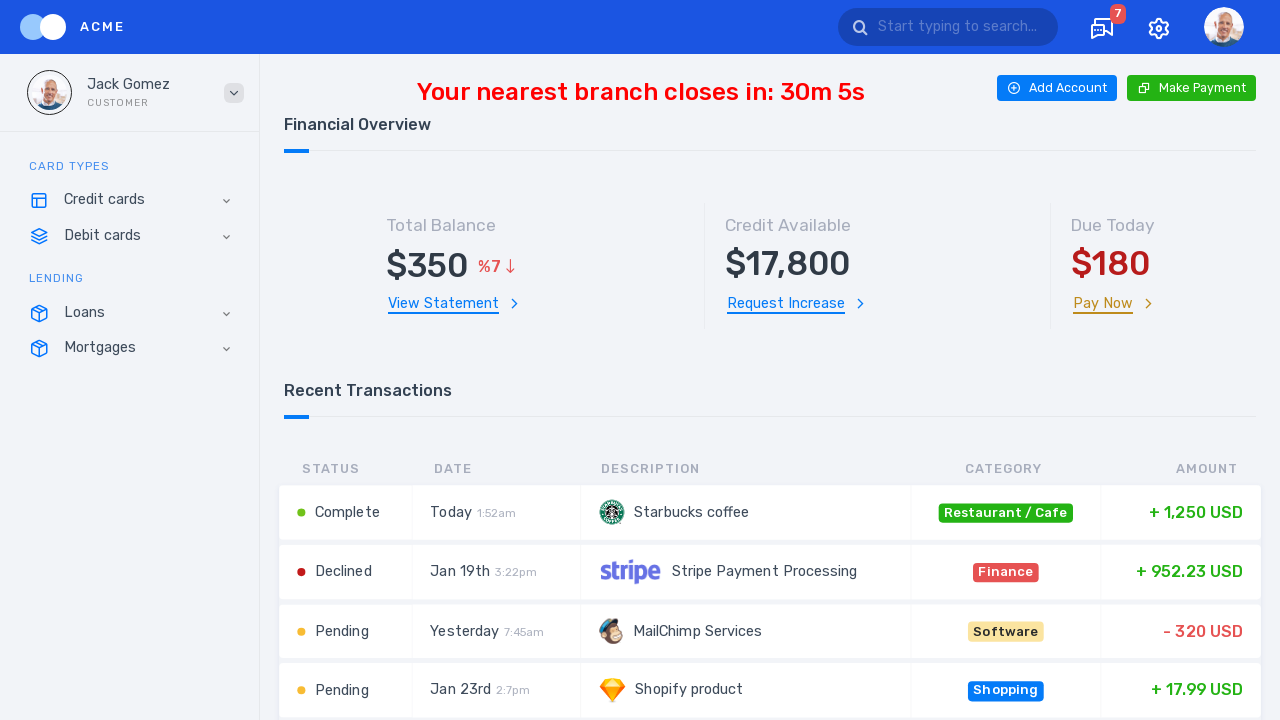

Demo application loaded after login
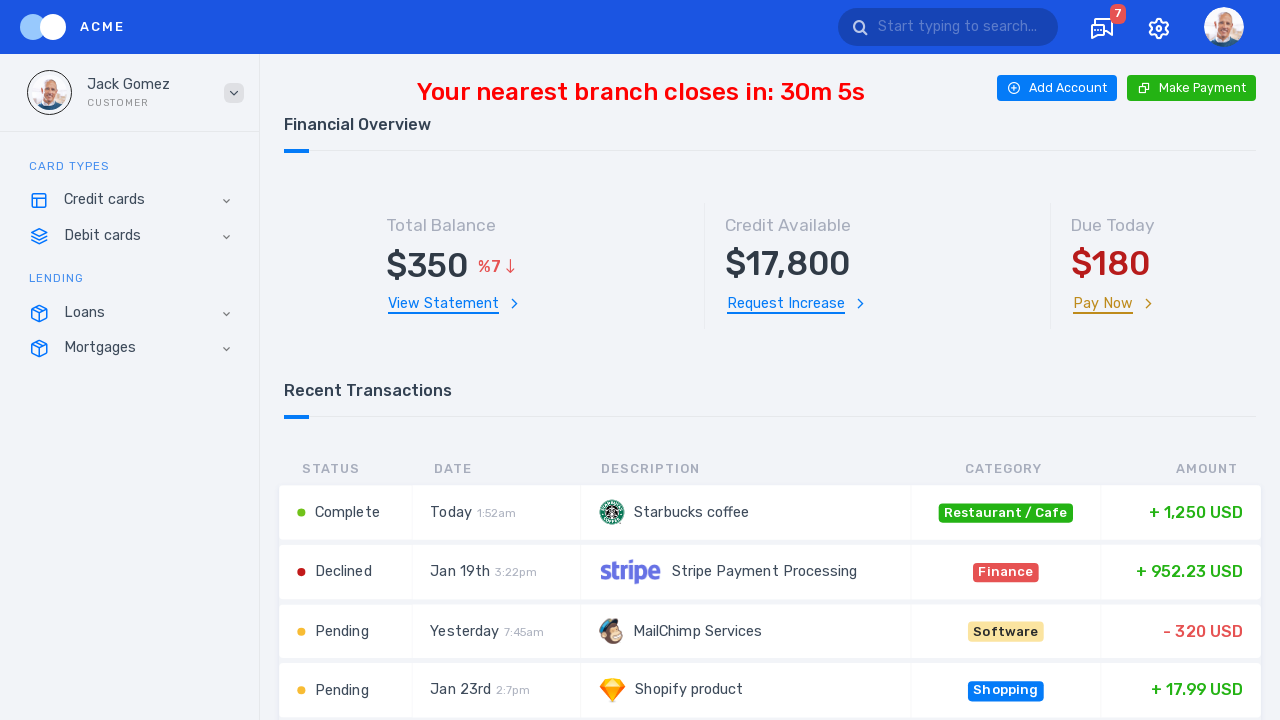

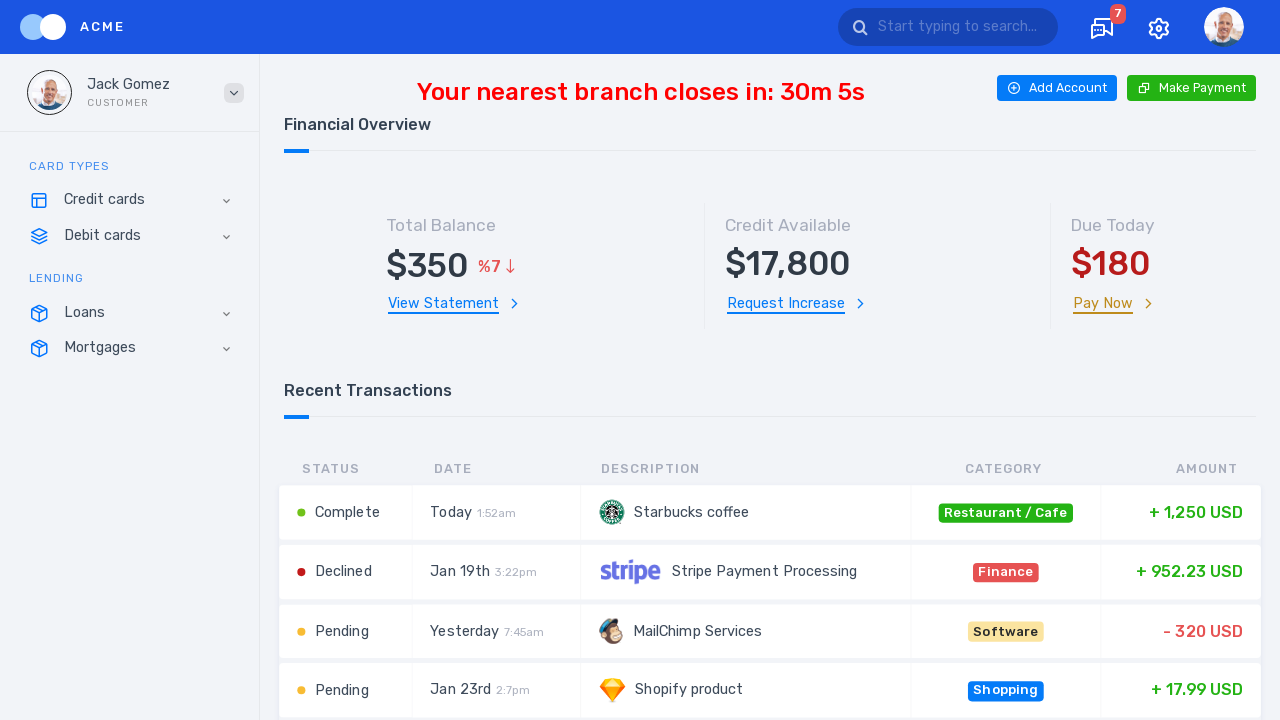